Fills in first name, last name, selects delivery option, and verifies the price updates to $10.50

Starting URL: https://atidcollege.co.il/Xamples/pizza/

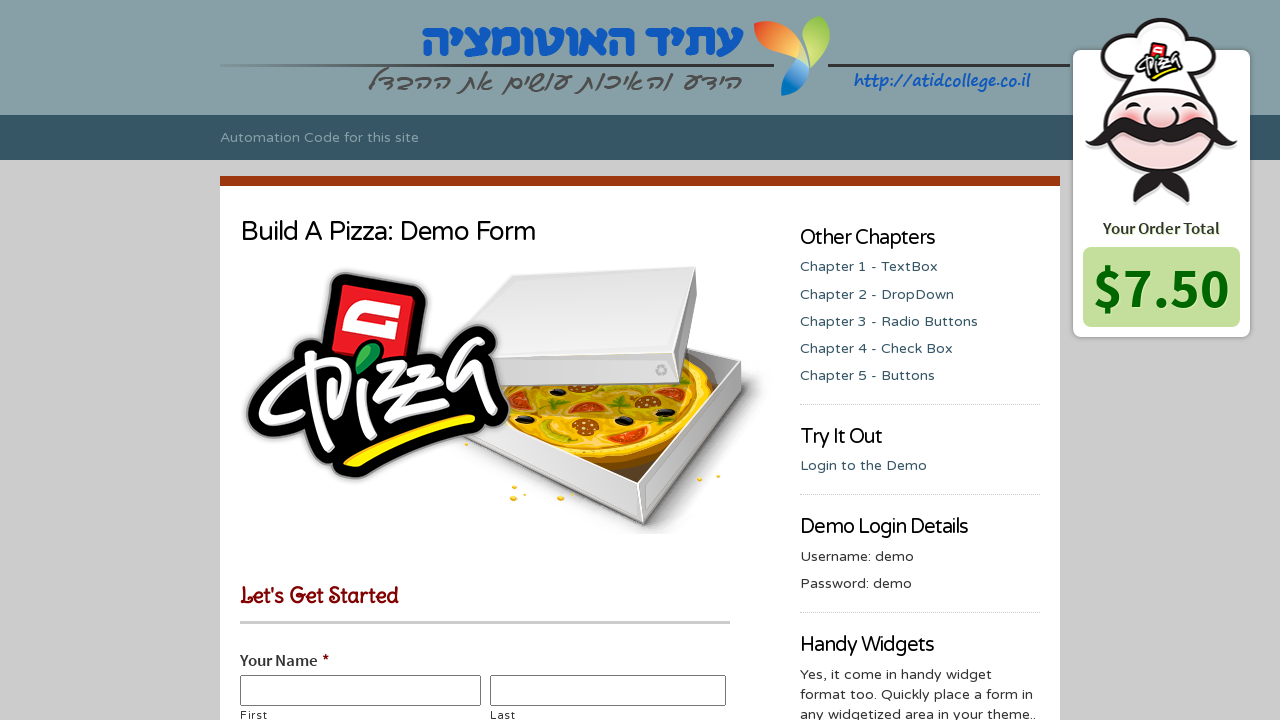

Filled first name field with 'Dolev' on xpath=//*[@id='input_5_22_3_container']/input
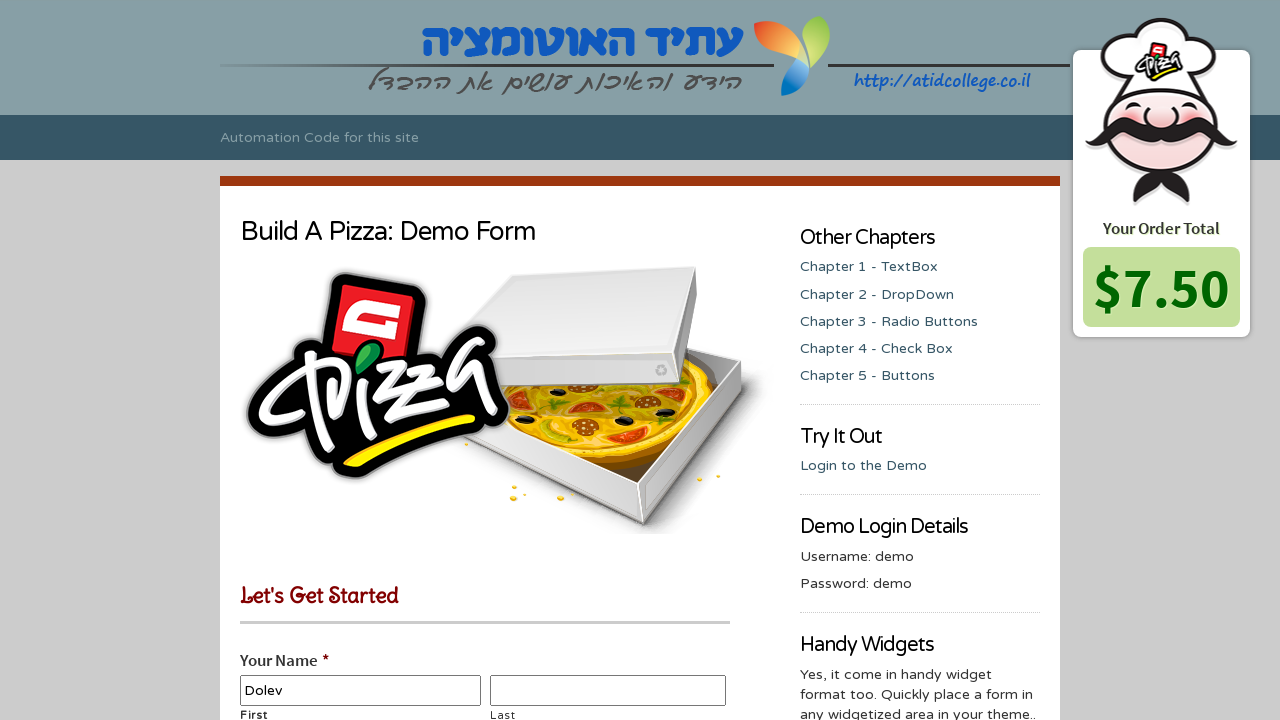

Filled last name field with 'Sigron' on xpath=//*[@id='input_5_22_6_container']/input
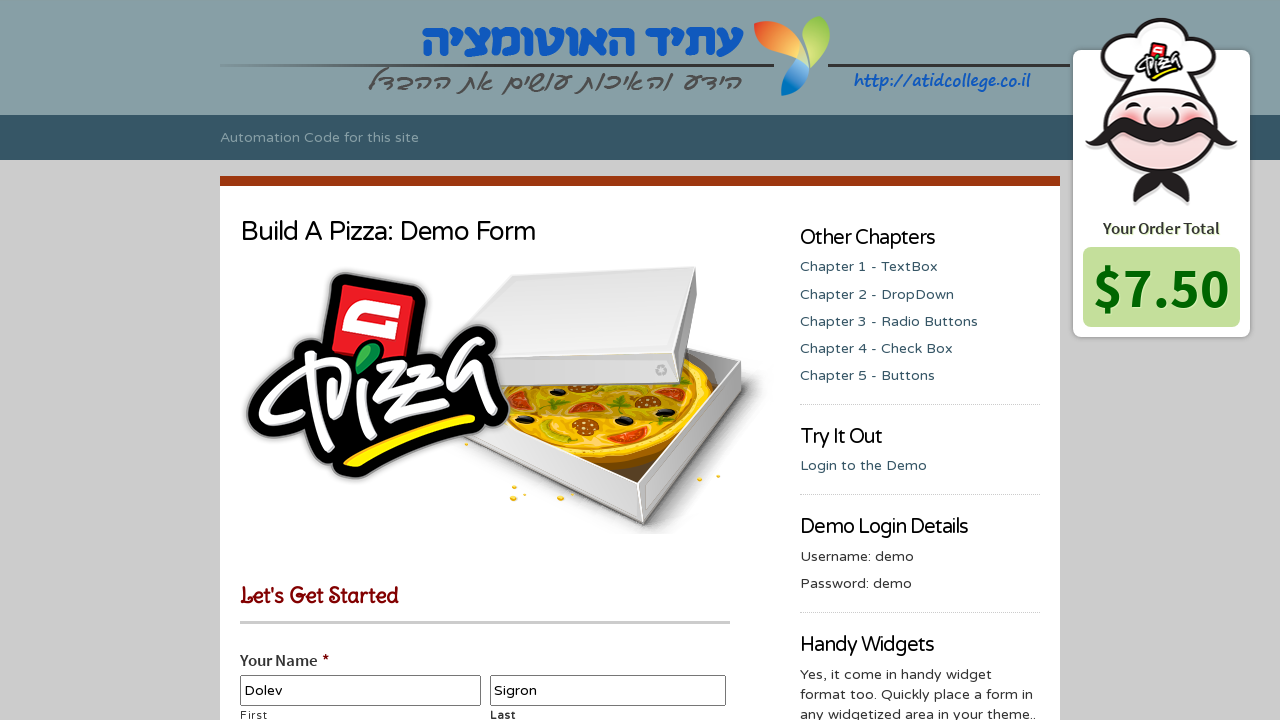

Selected 'Delivery +$3.00' delivery option on xpath=//*[@class='ginput_container']/select[@id='input_5_21']
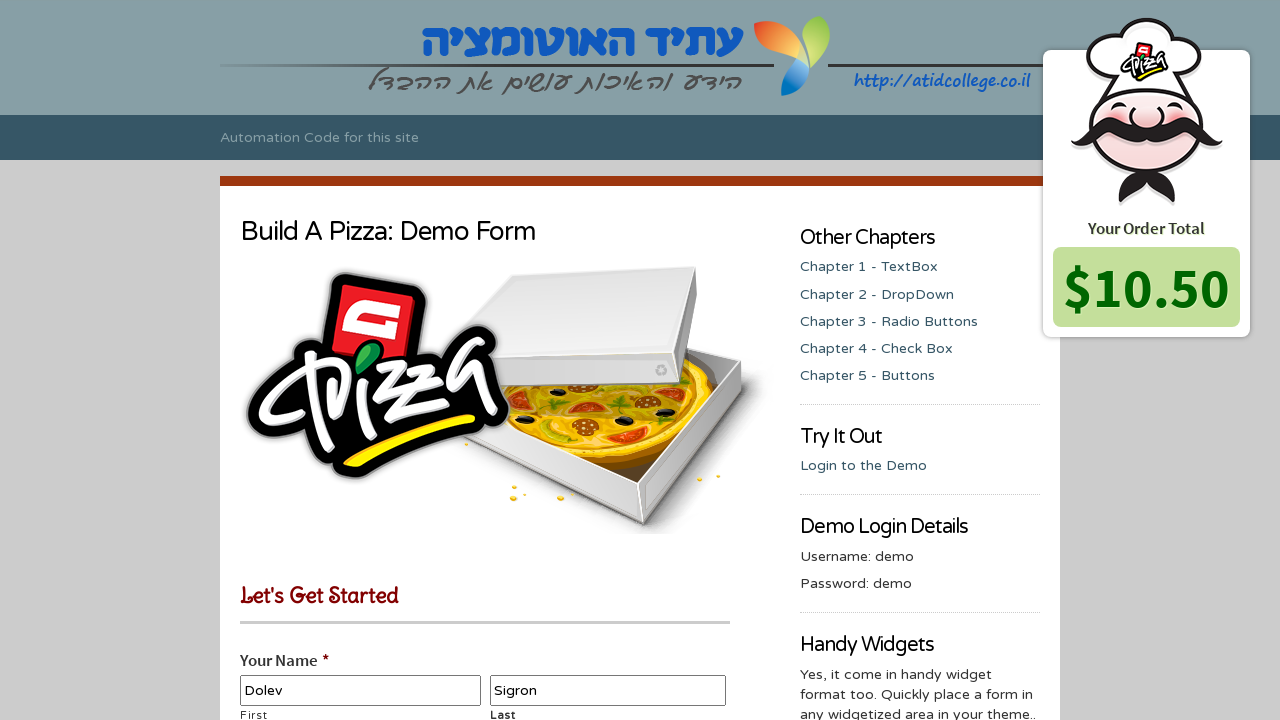

Located price element on page
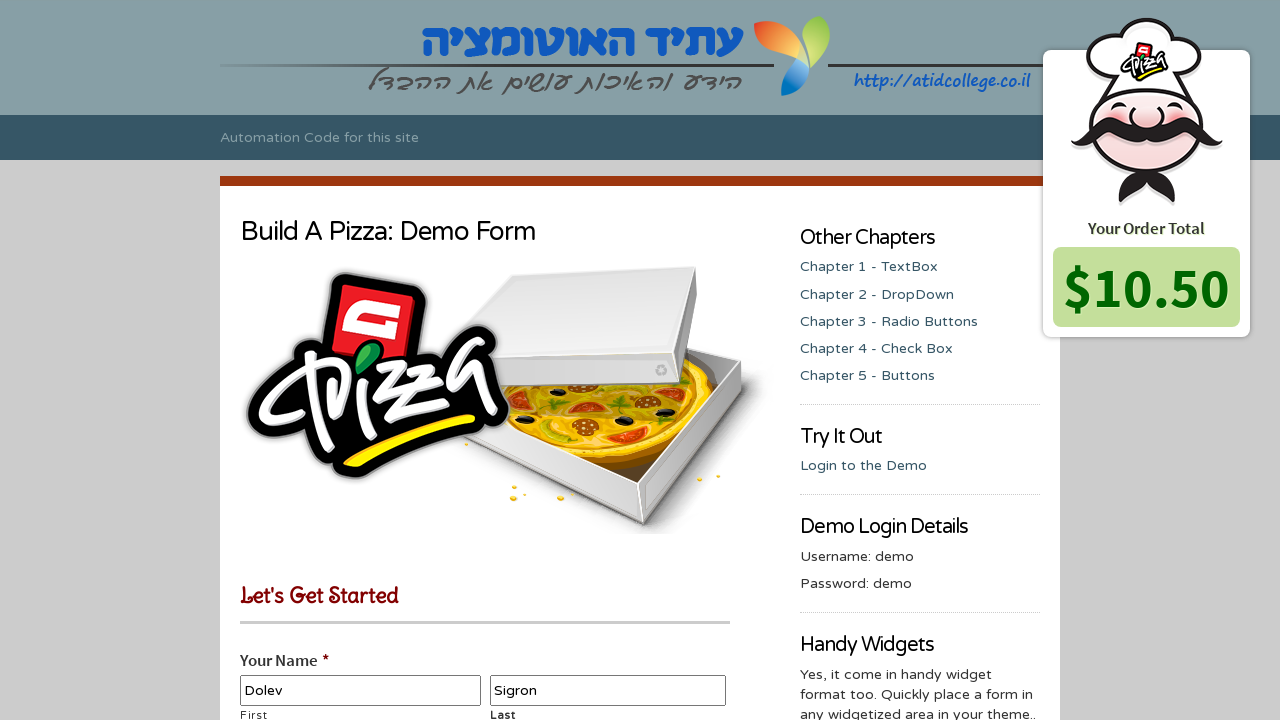

Retrieved price text content: $10.50
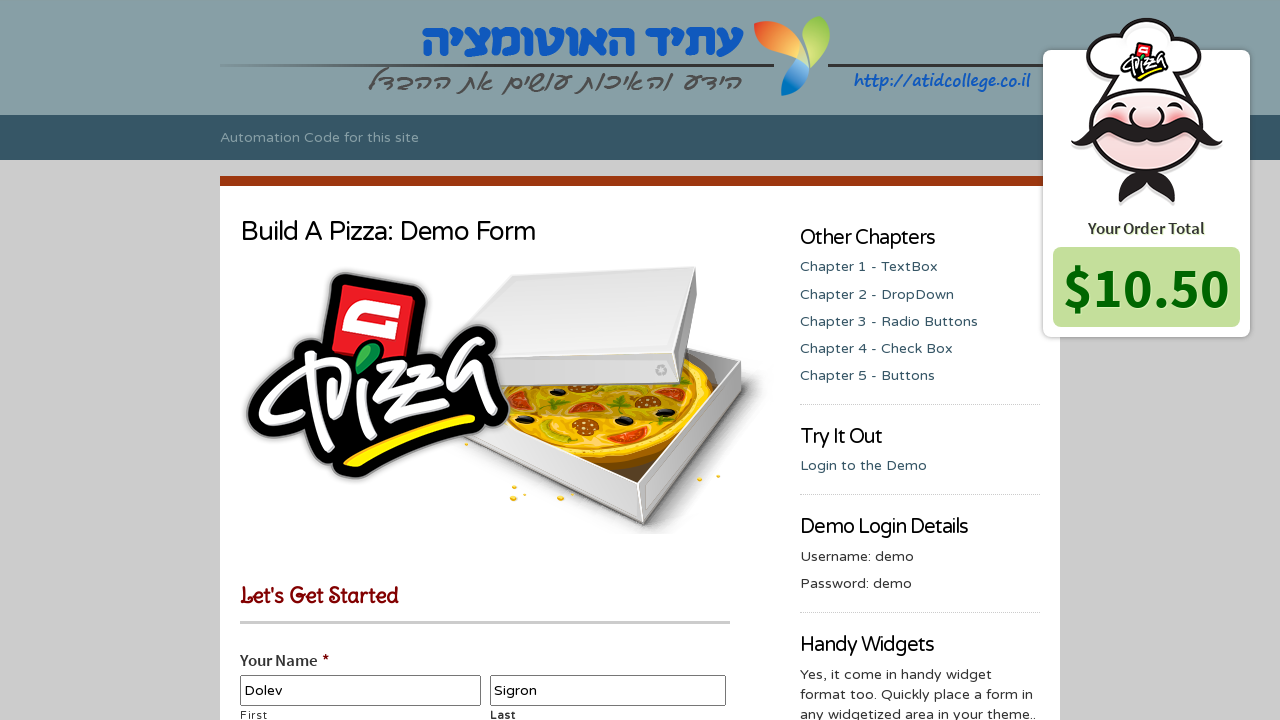

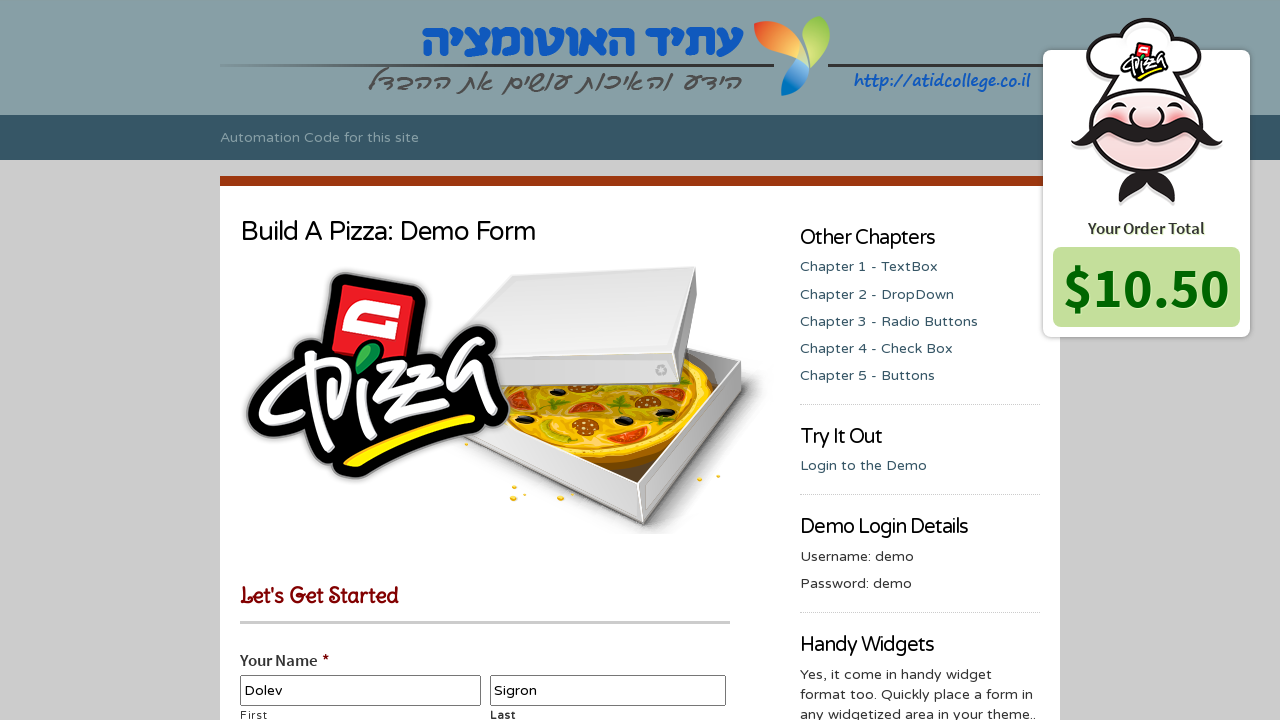